Tests basic form interactions on an automation practice page by clicking a checkbox, entering text in an input field, and selecting a radio button.

Starting URL: https://rahulshettyacademy.com/AutomationPractice/

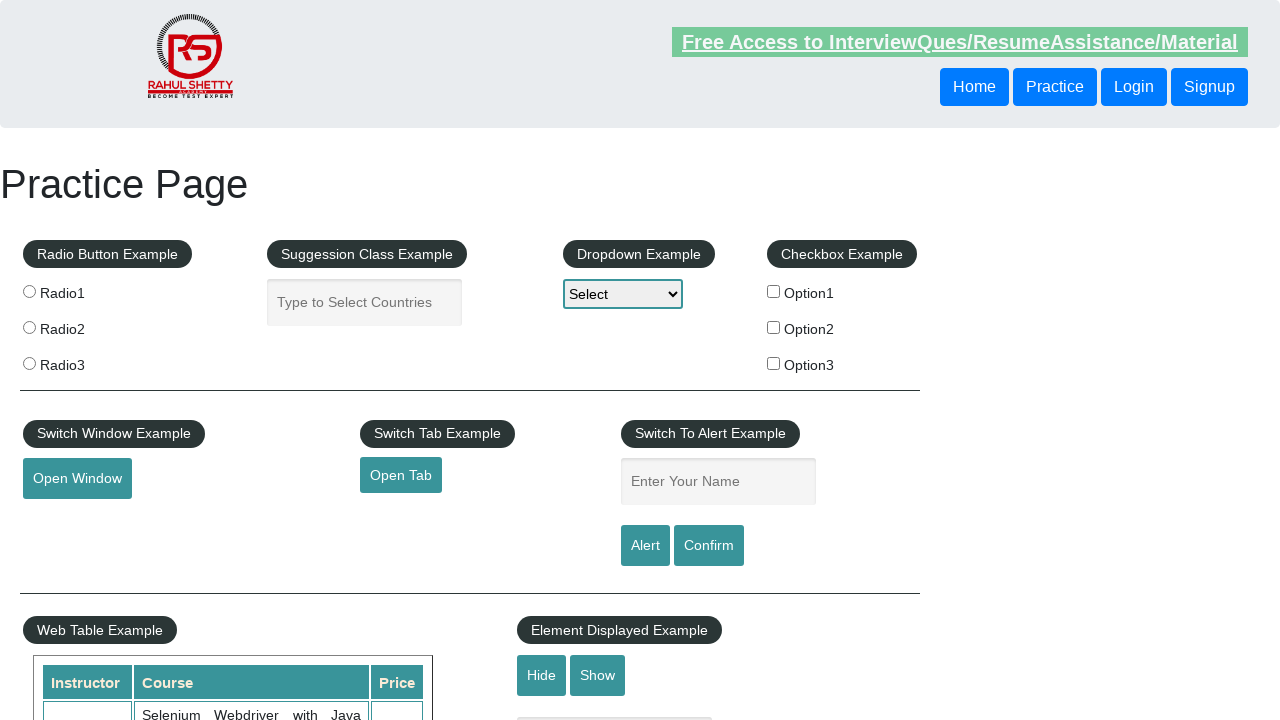

Clicked the first checkbox option at (774, 291) on #checkBoxOption1
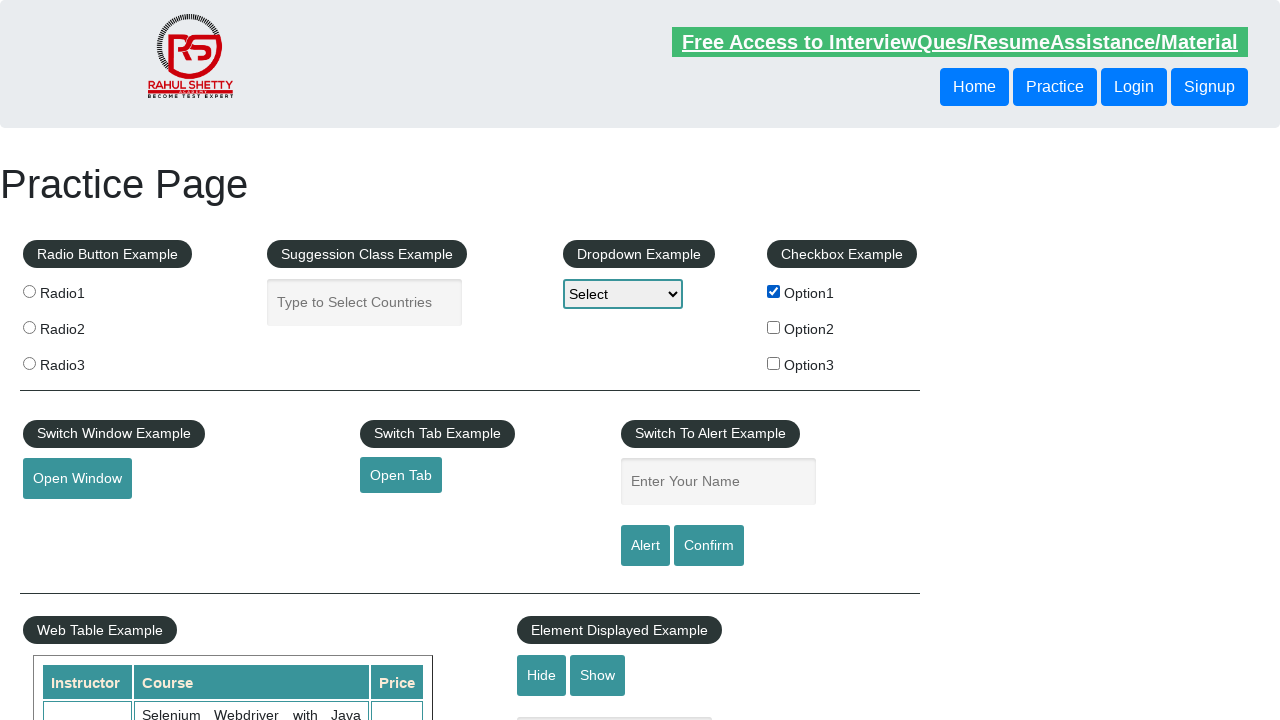

Entered 'Abu' in the name text field on #name
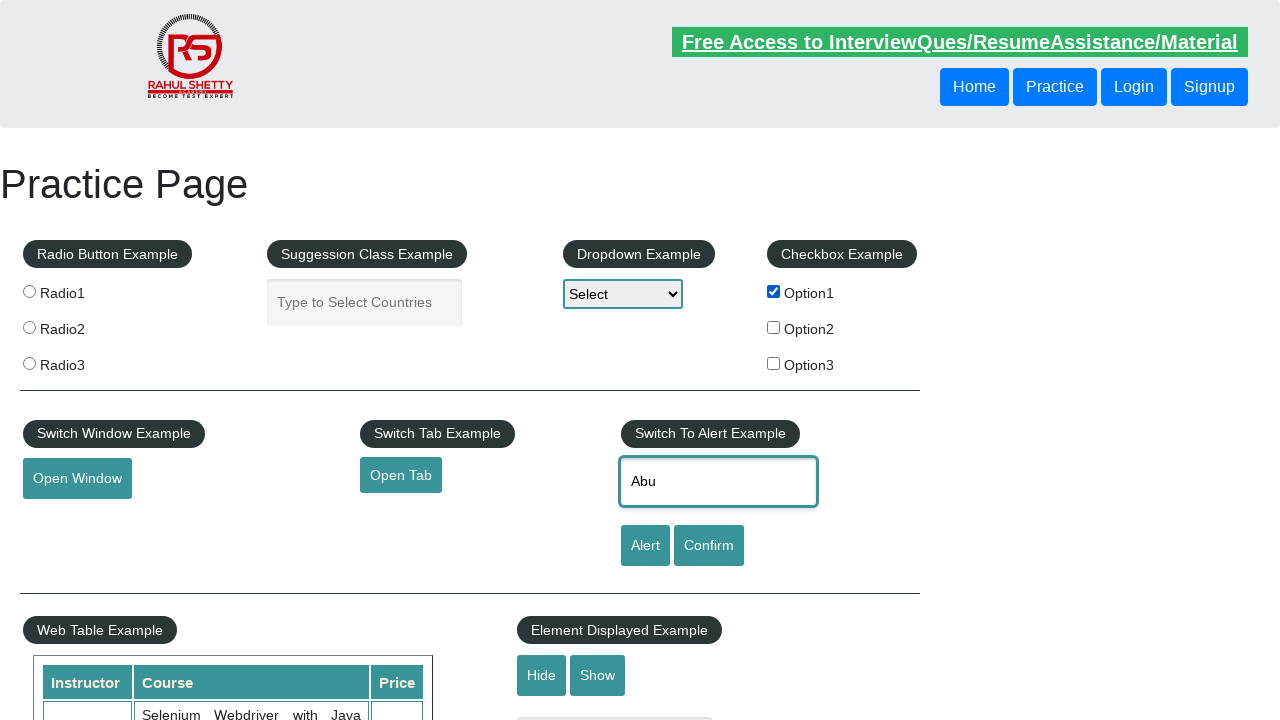

Clicked radio button 2 at (29, 327) on input[name='radioButton'][value='radio2']
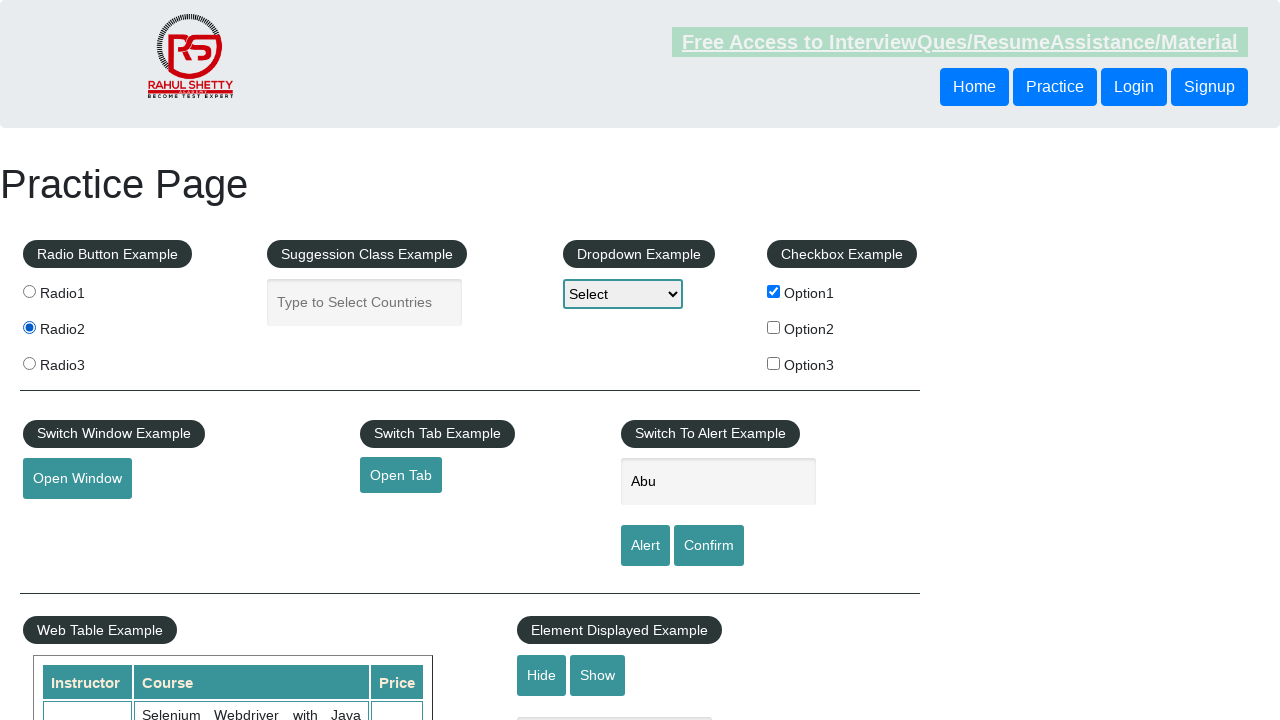

Waited 1000ms for actions to complete
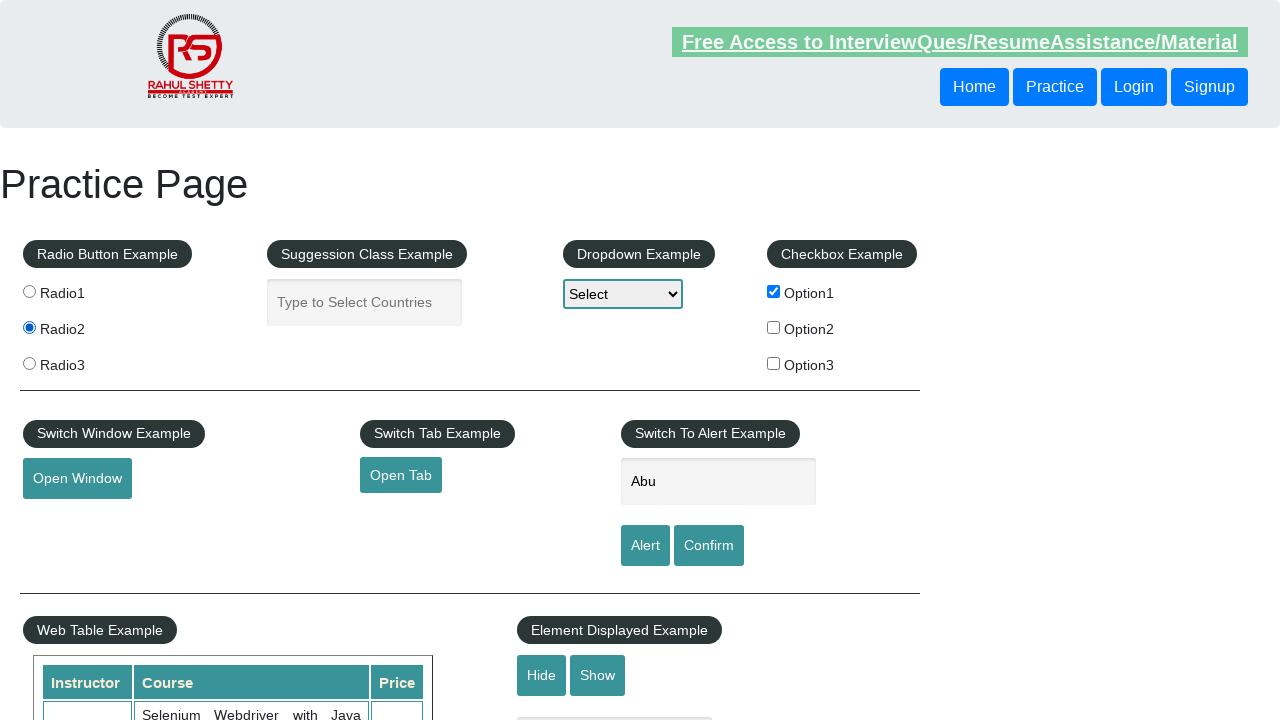

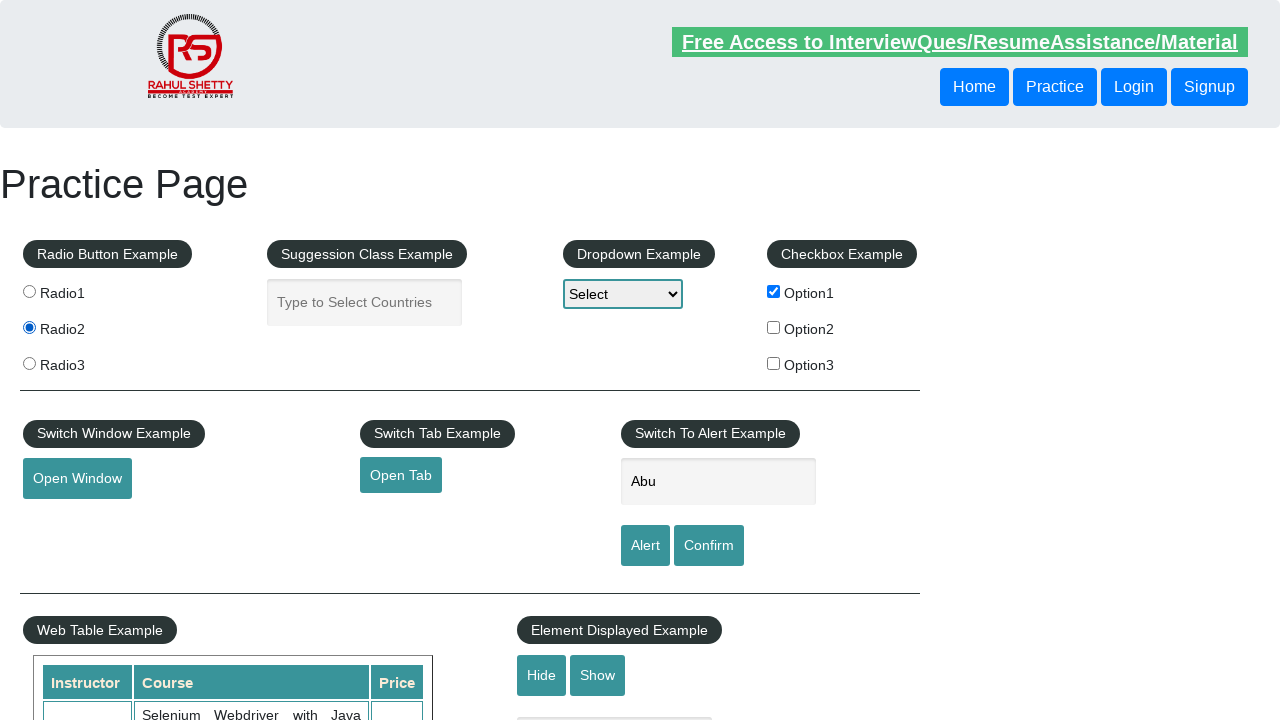